Expands checkbox tree structures and selects main checkboxes

Starting URL: https://www.tutorialspoint.com/selenium/practice/check-box.php

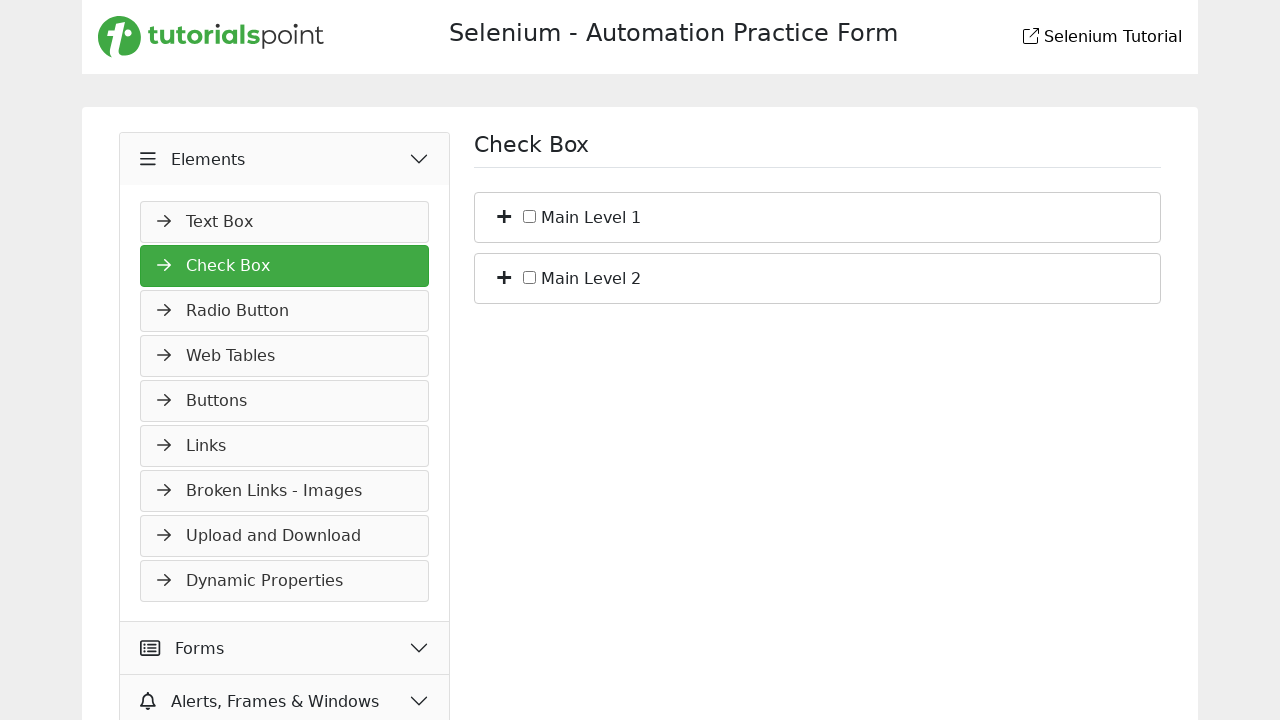

Located checkbox 1 element
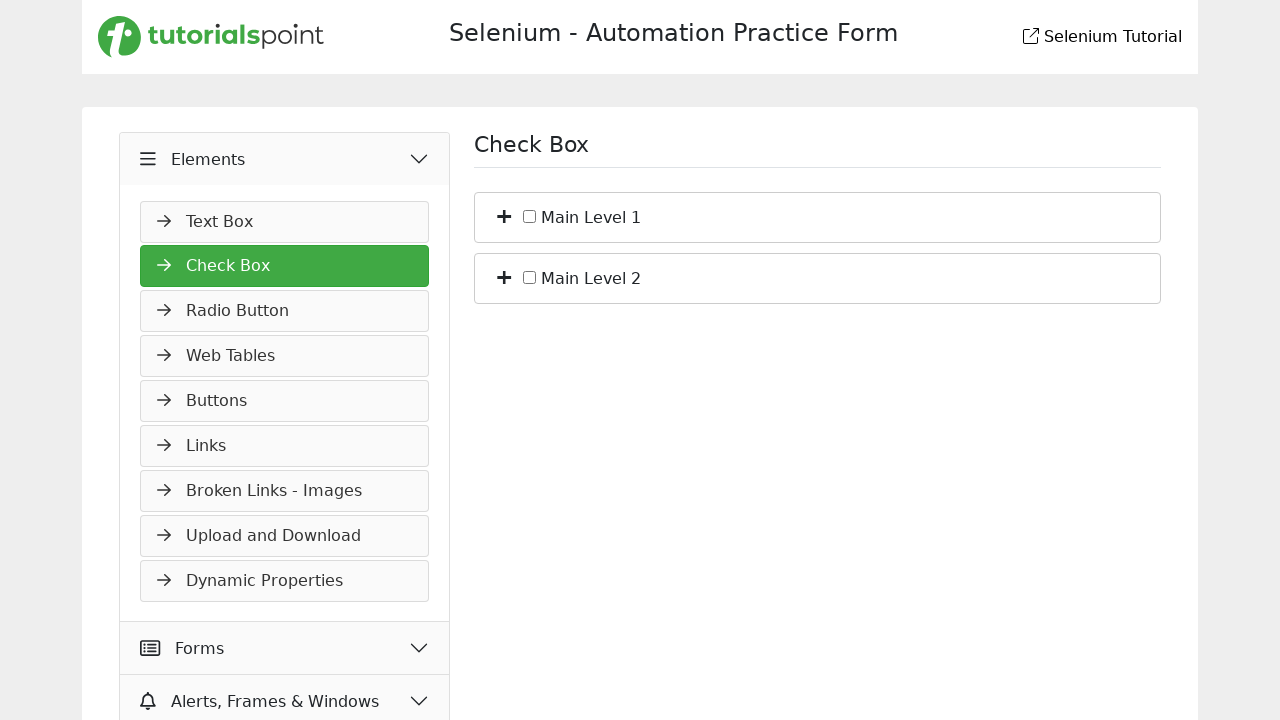

Located checkbox 2 element
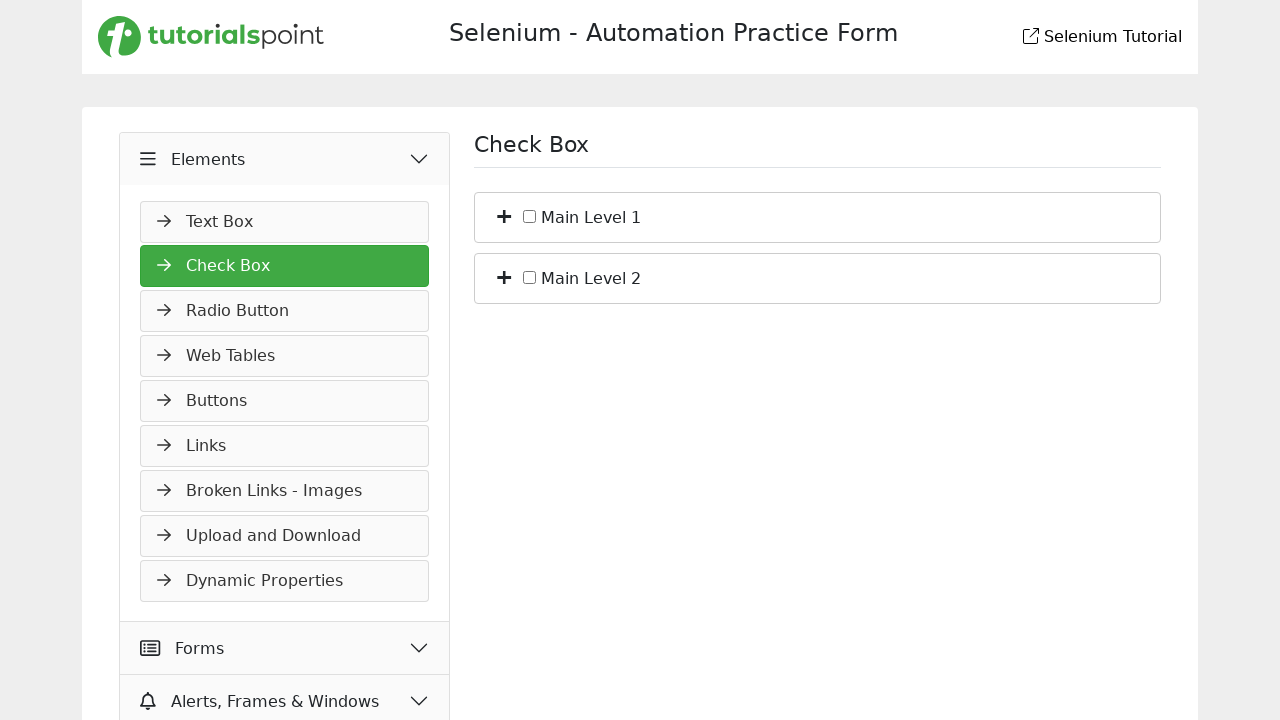

Verified checkbox 1 is not initially checked
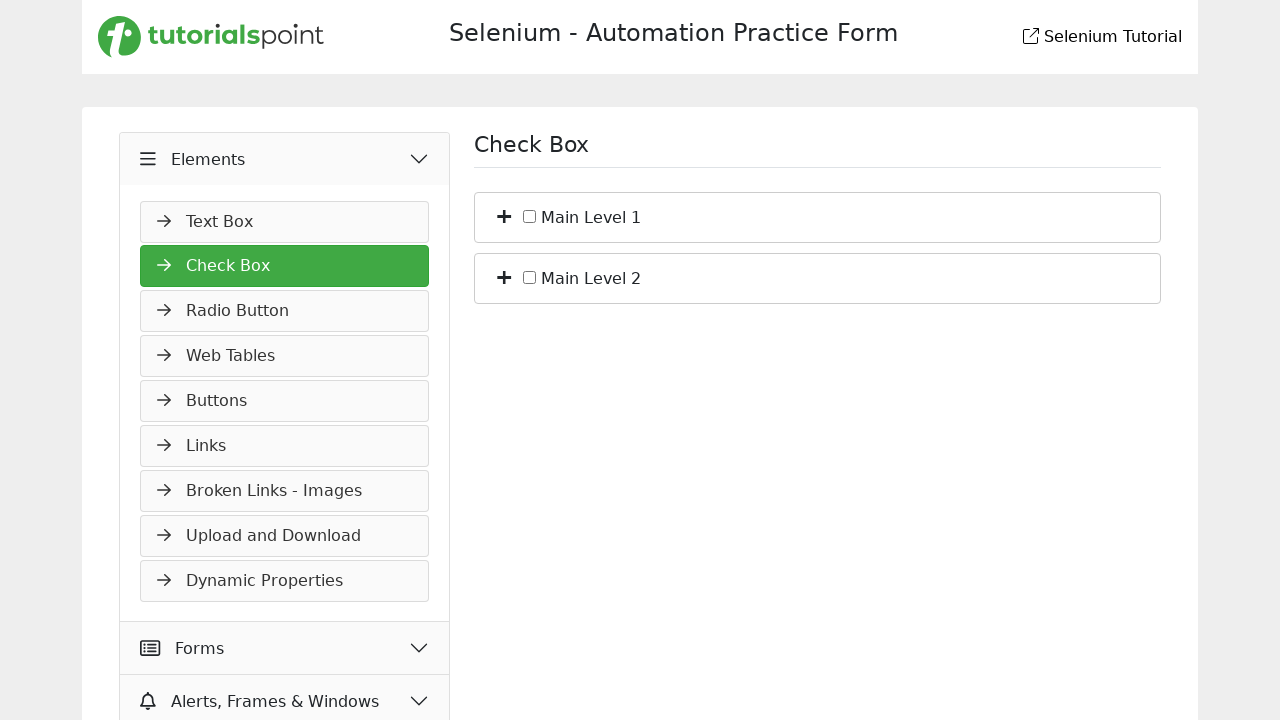

Verified checkbox 2 is not initially checked
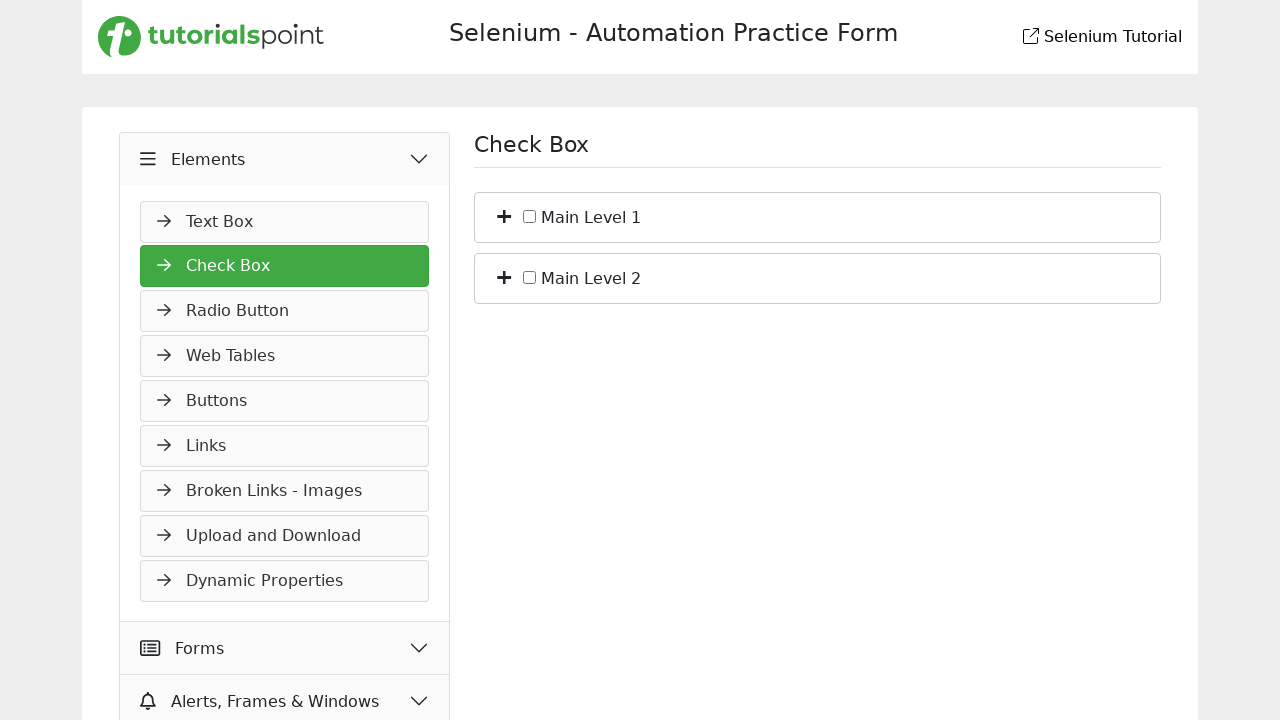

Clicked first plus button to expand checkbox tree at (504, 215) on (//span[@class='plus'])[1]
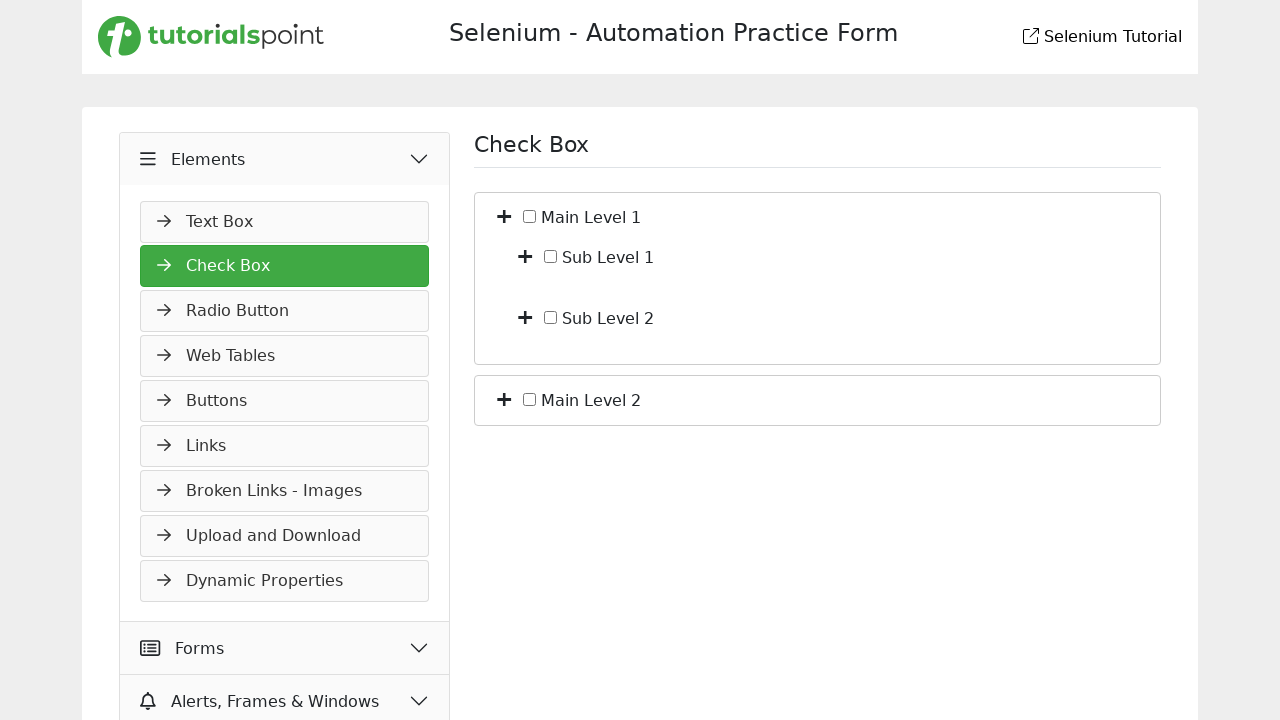

Clicked second plus button to expand checkbox tree at (504, 398) on xpath=//body/main/div[@class='container']/div[@class='row d-flex justify-content
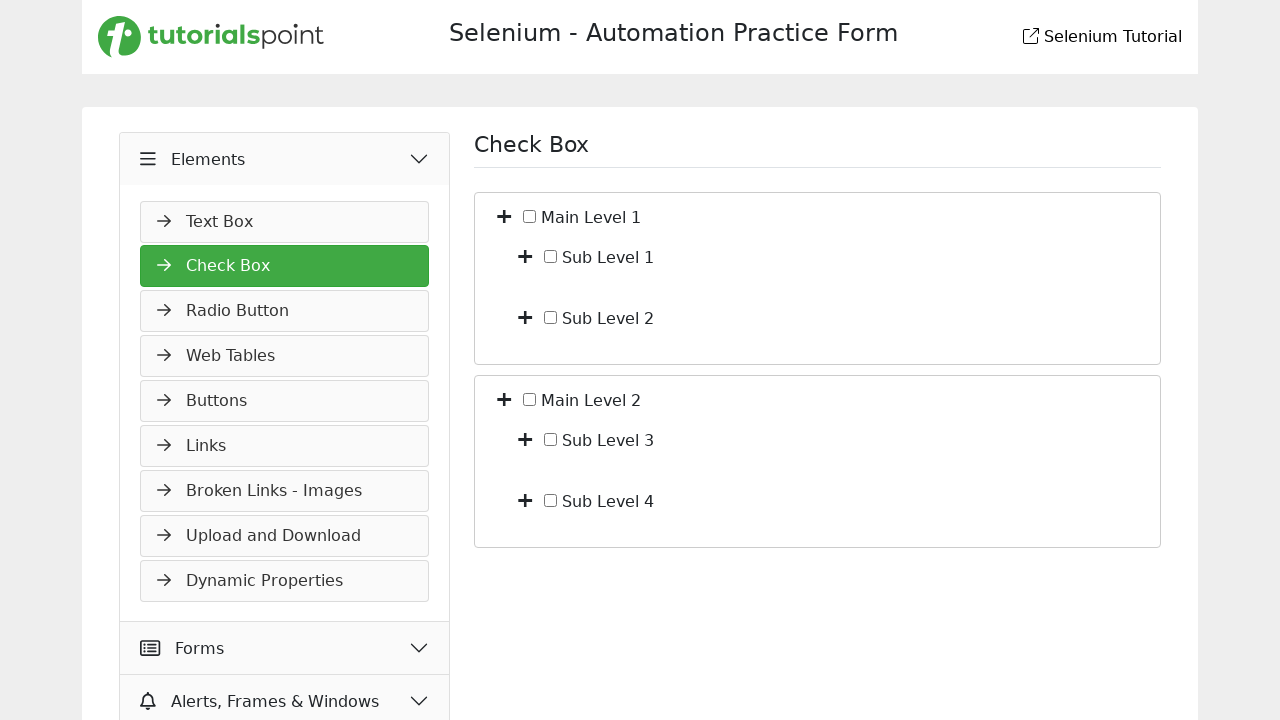

Clicked checkbox 1 to select it at (530, 216) on #c_bs_1
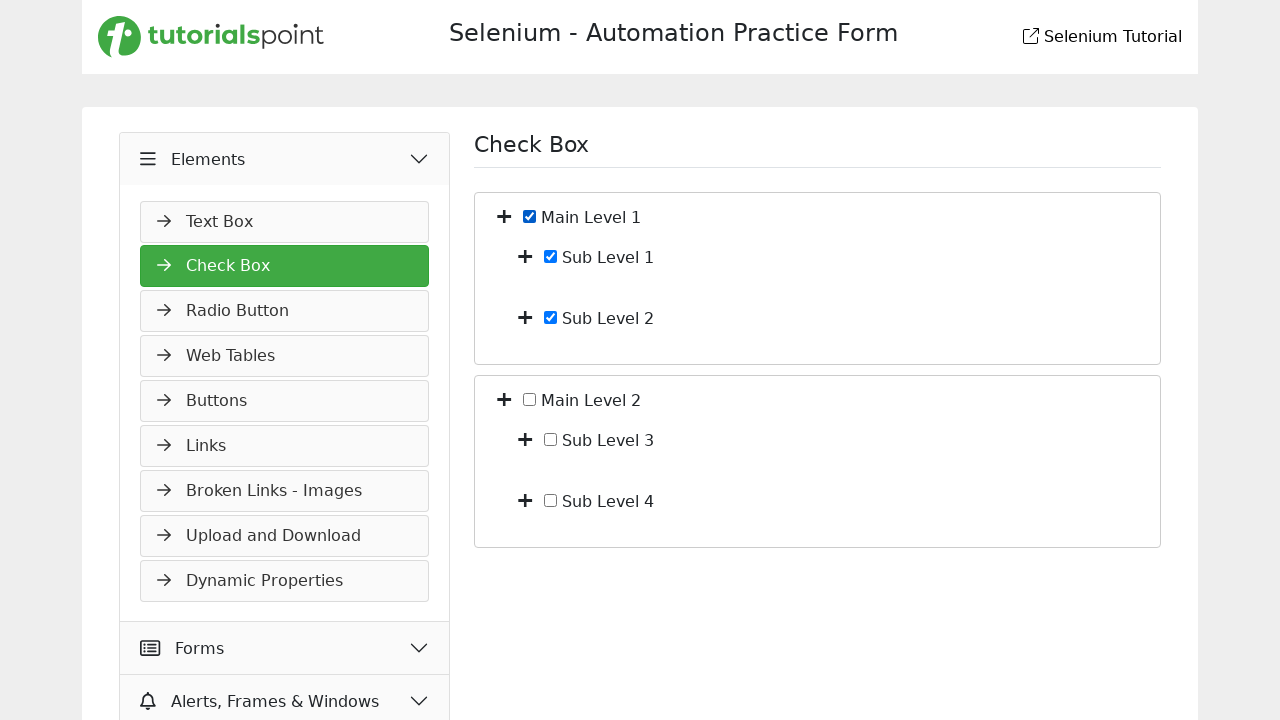

Clicked checkbox 2 to select it at (530, 399) on #c_bs_2
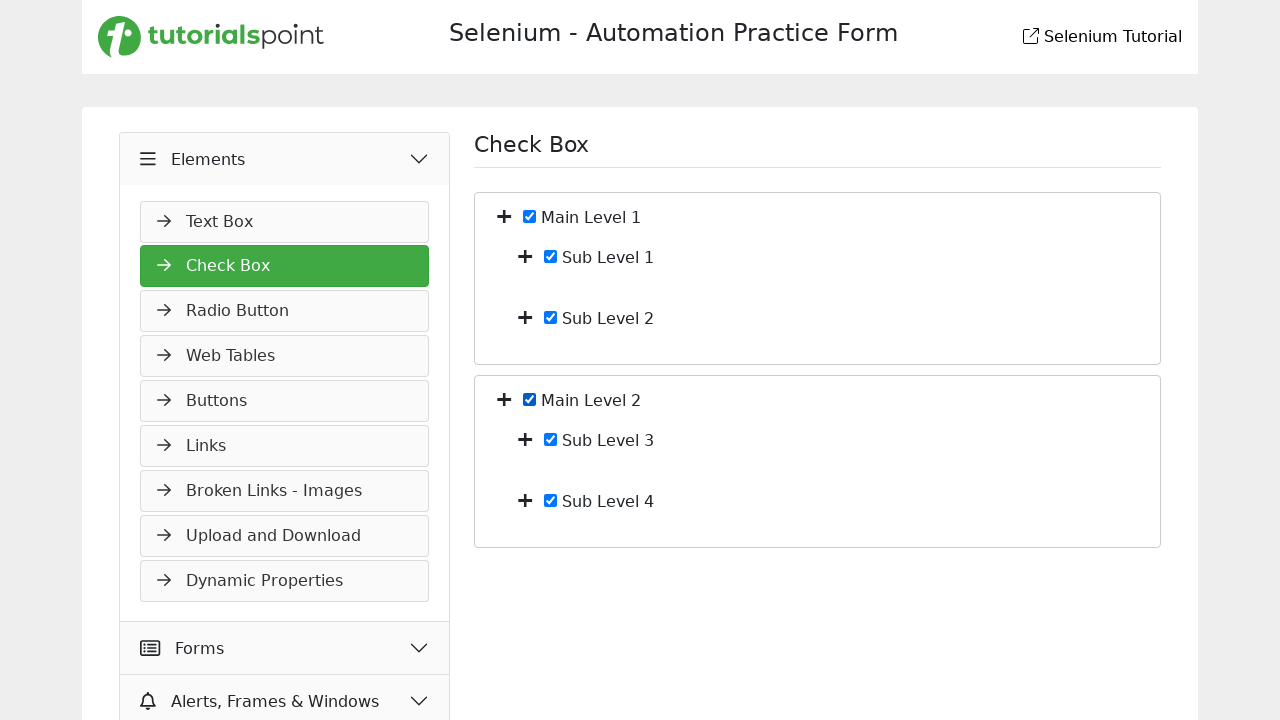

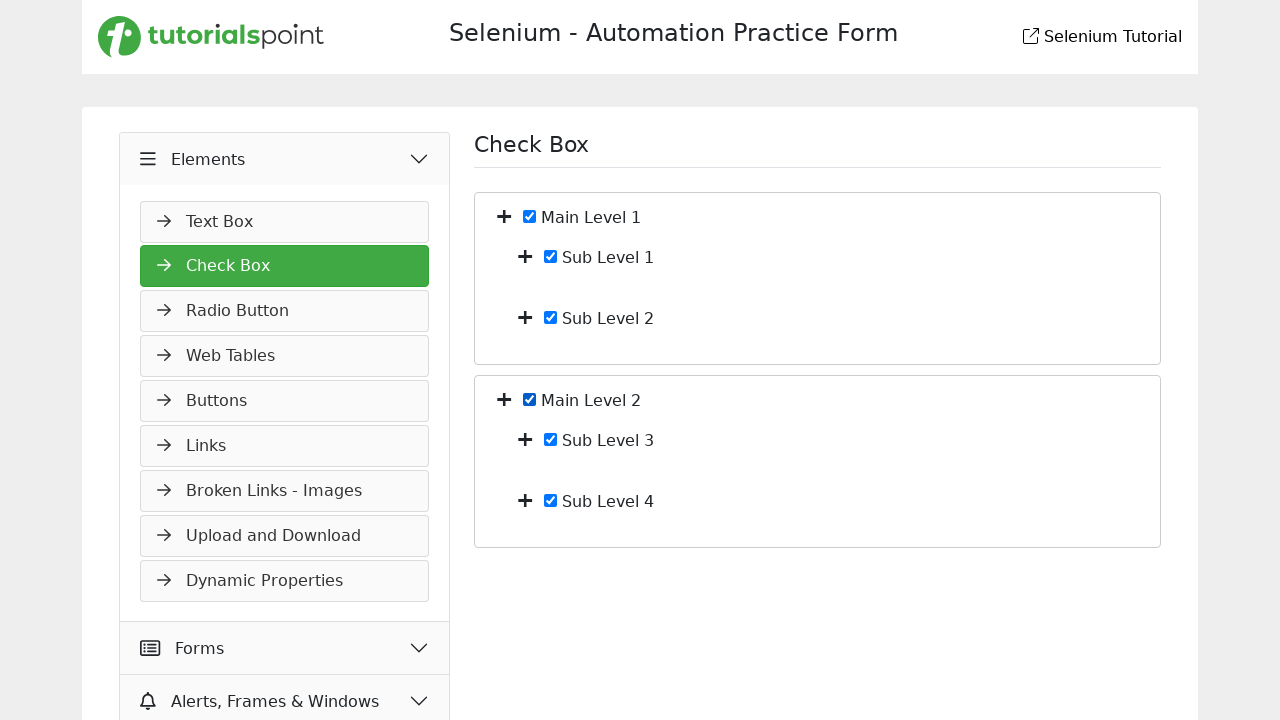